Tests the category section on the automation exercise website by locating category elements, verifying their count, and extracting their text content

Starting URL: https://www.automationexercise.com/

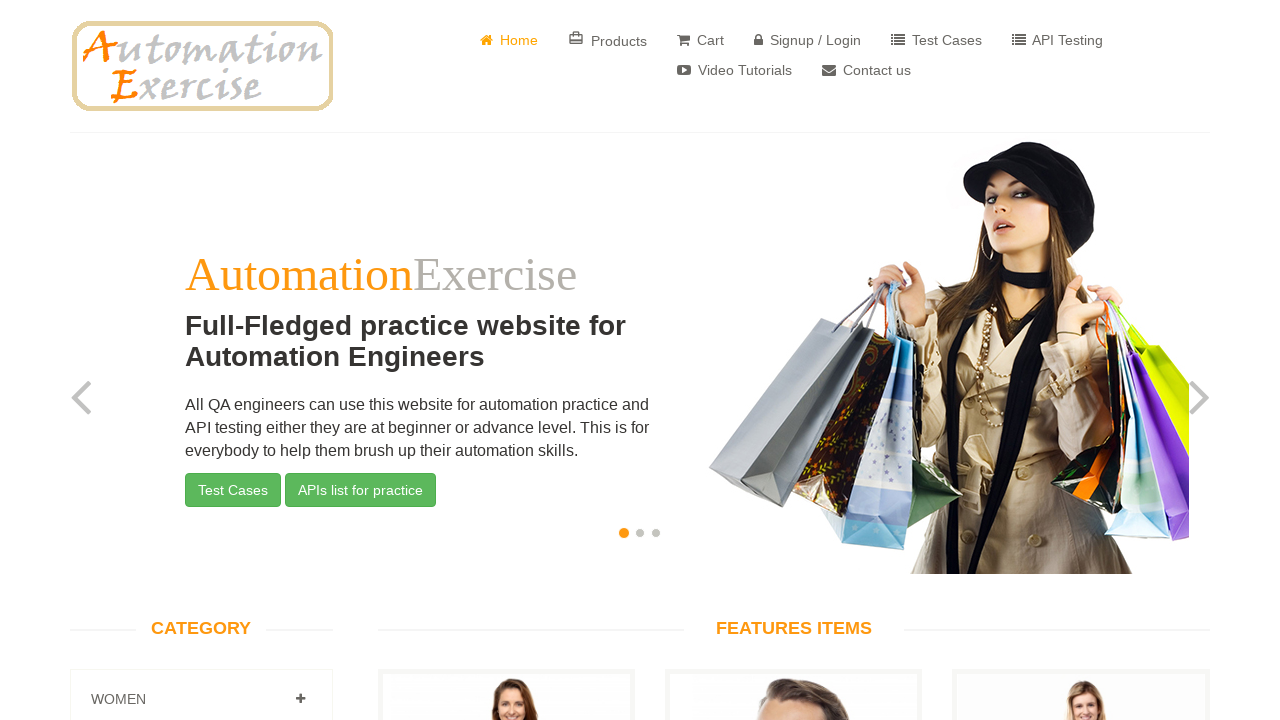

Waited for category elements to be visible
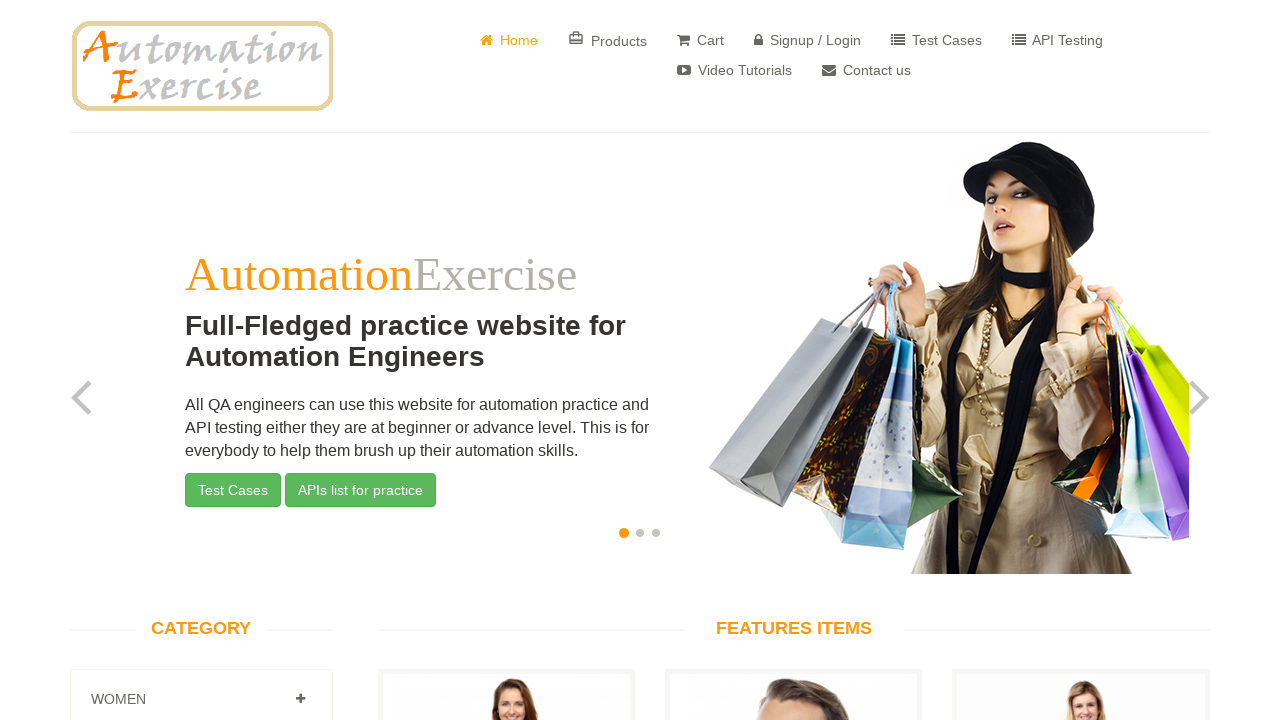

Located all category elements using .panel-title selector
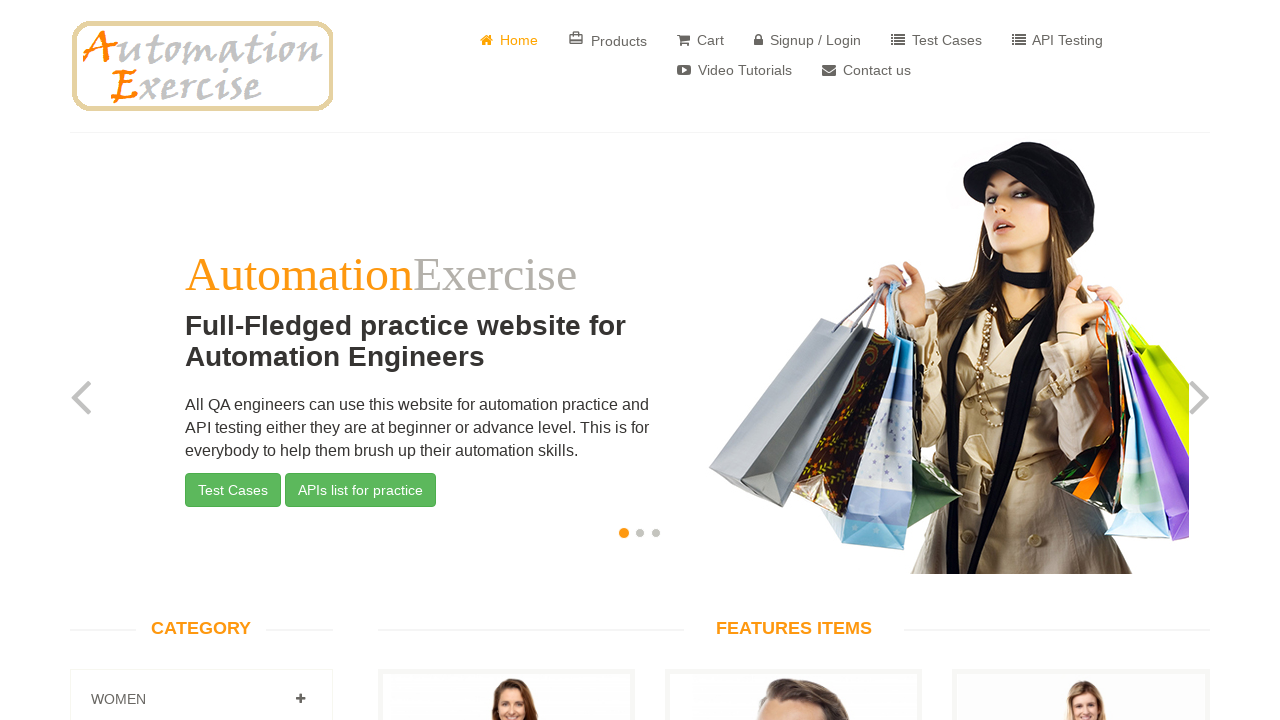

Verified that exactly 3 category elements are present
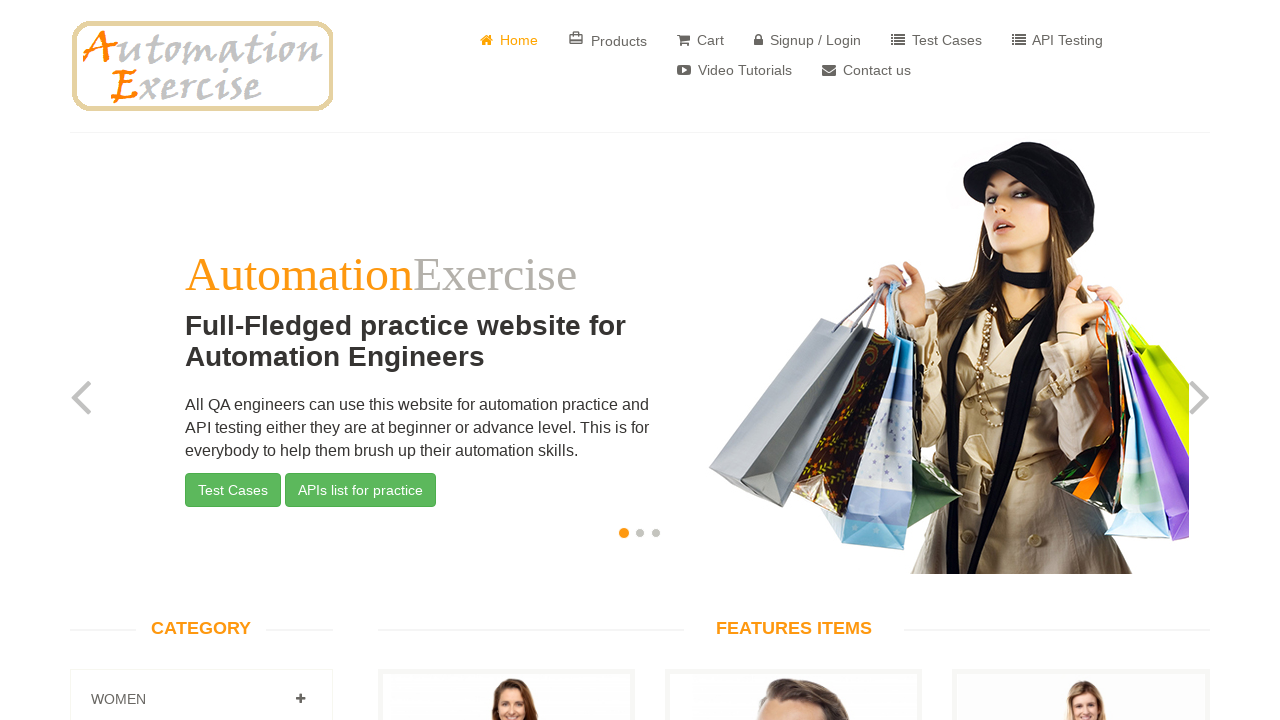

Extracted and printed category text: 
										
											
											Women
										
									
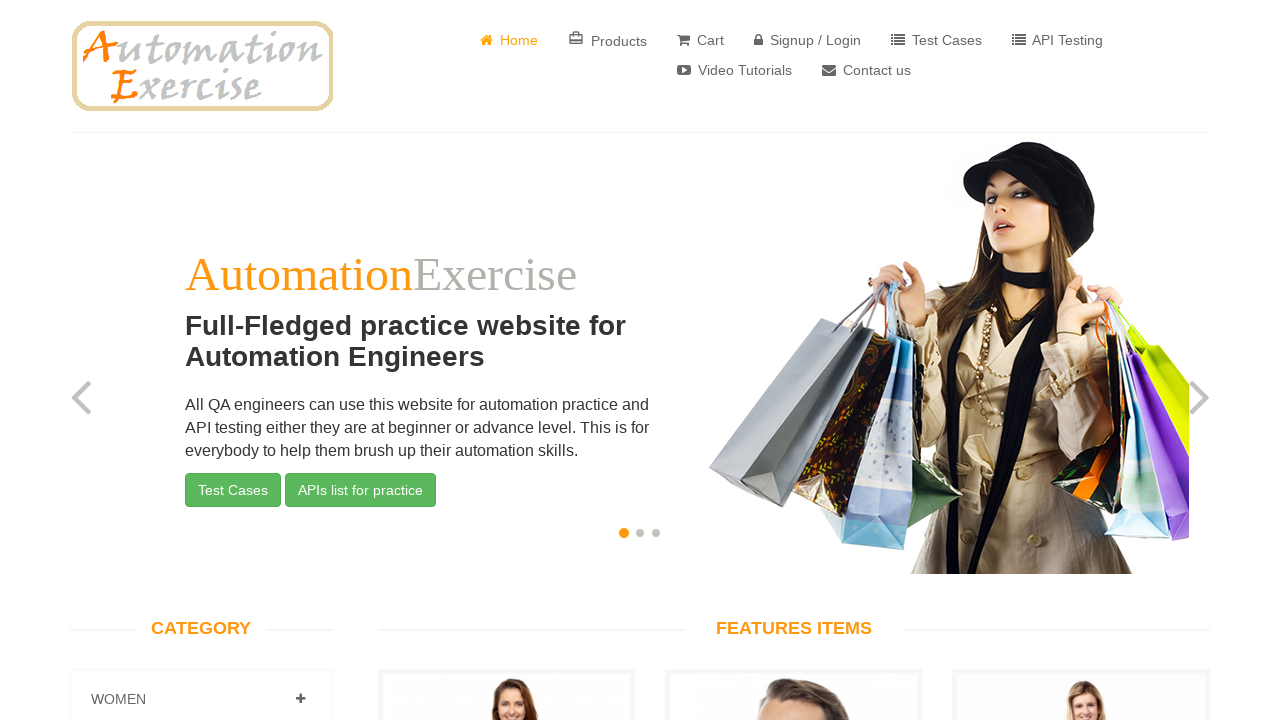

Extracted and printed category text: 
										
											
											Men
										
									
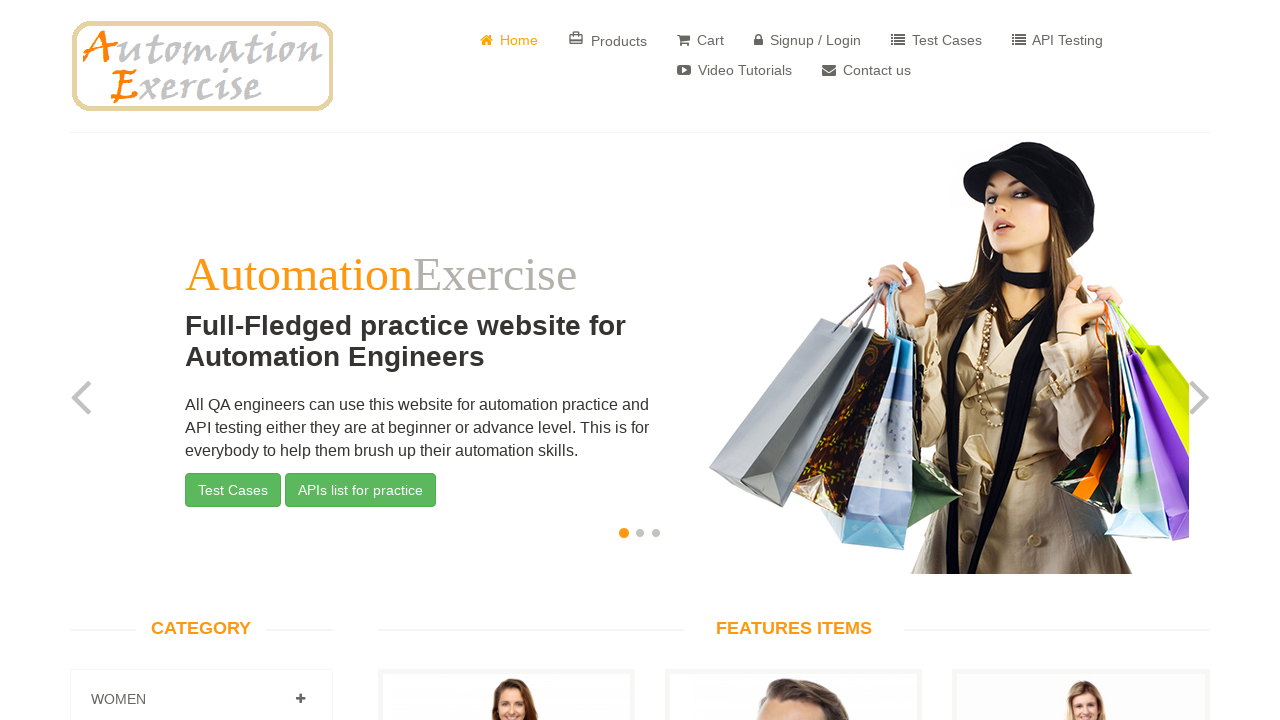

Extracted and printed category text: 
										
											
											Kids
										
									
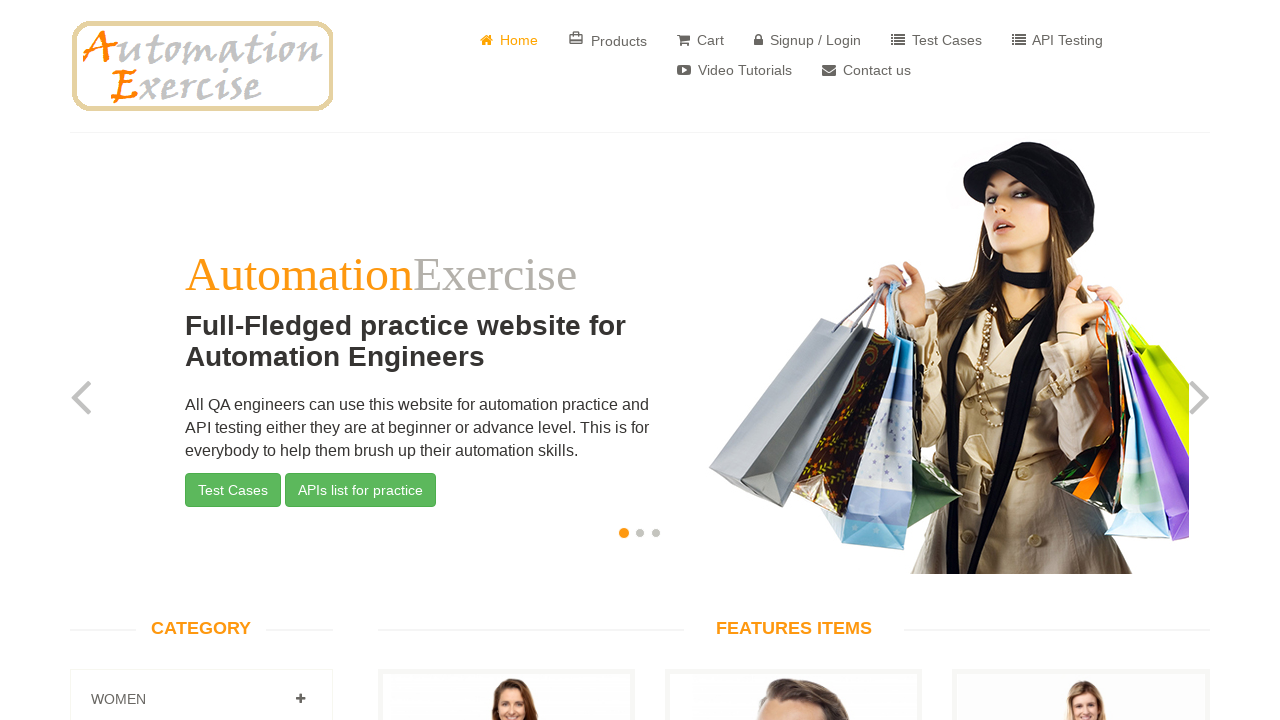

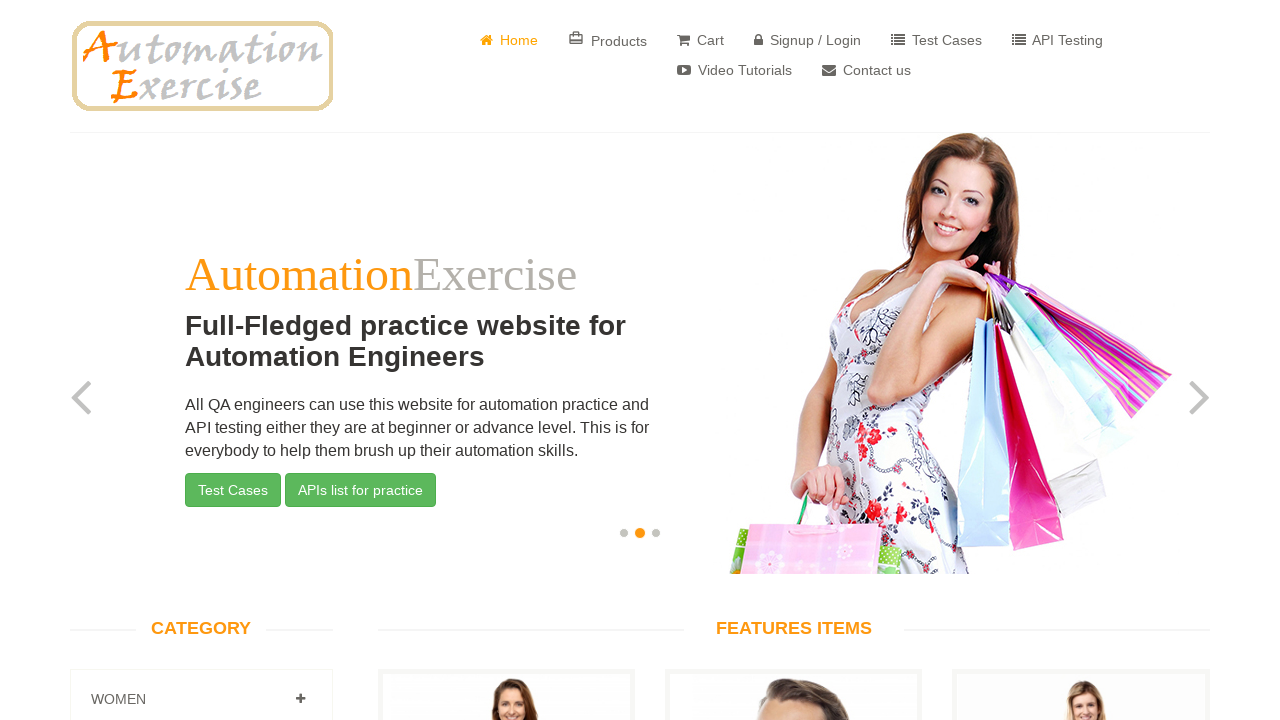